Tests JavaScript scroll functionality by scrolling down 1000 pixels and then scrolling back up 1000 pixels on a registration demo page

Starting URL: http://demo.automationtesting.in/Register.html

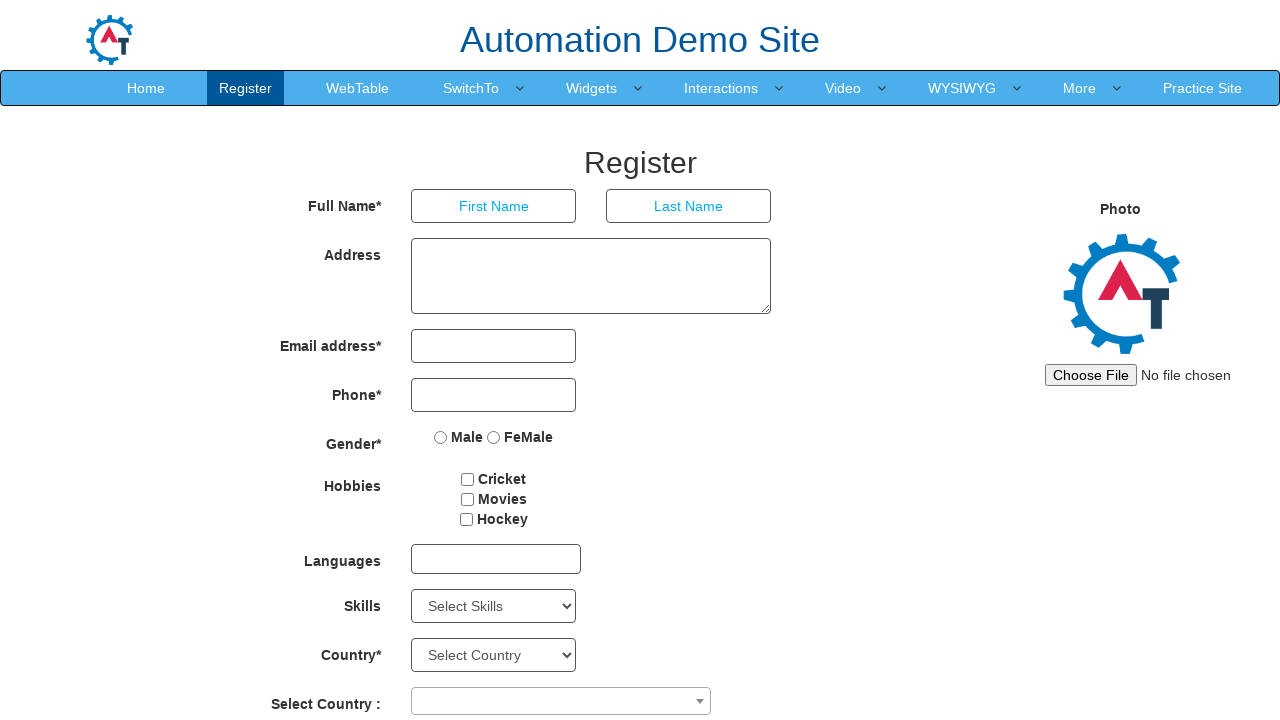

Navigated to registration demo page
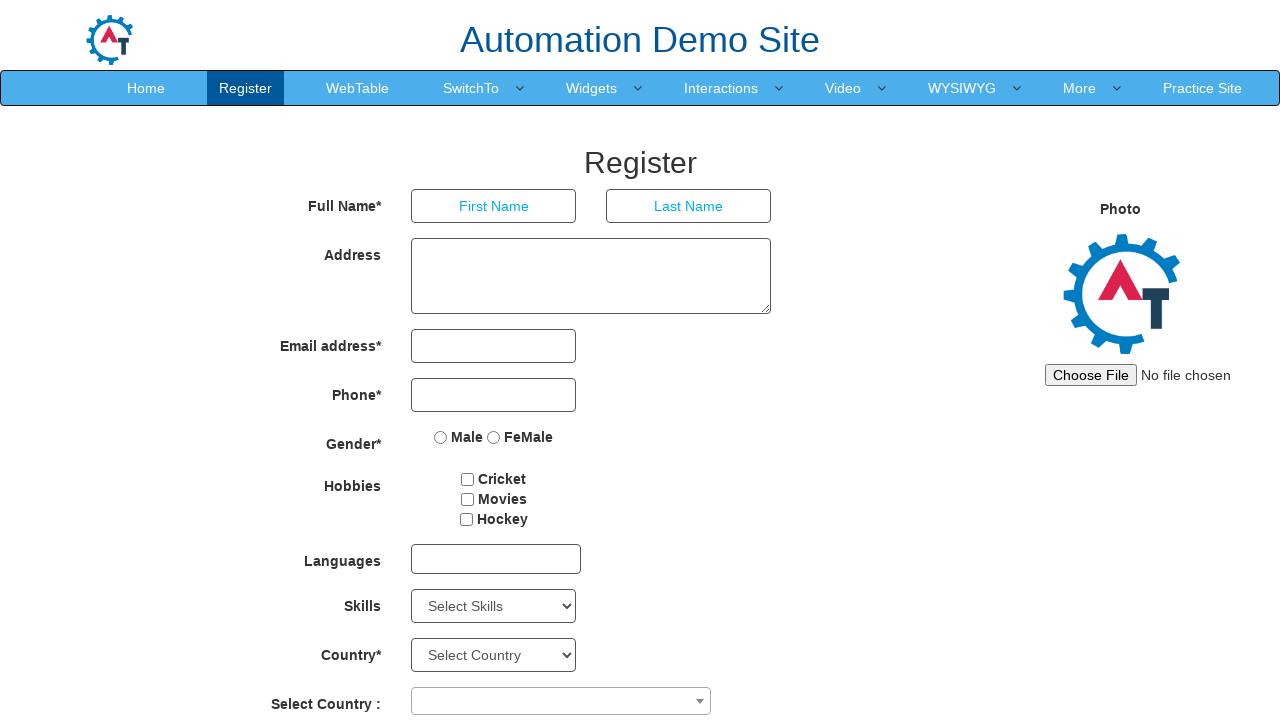

Scrolled down 1000 pixels using JavaScript
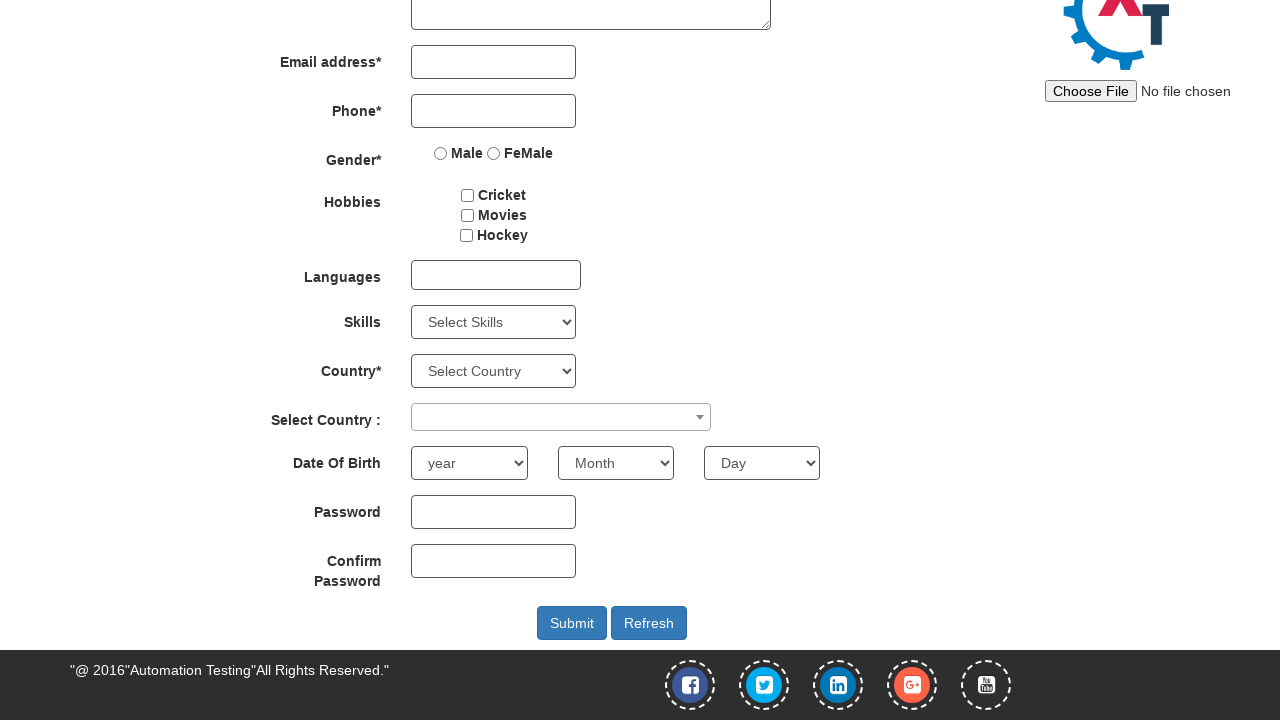

Waited 3 seconds to observe scroll effect
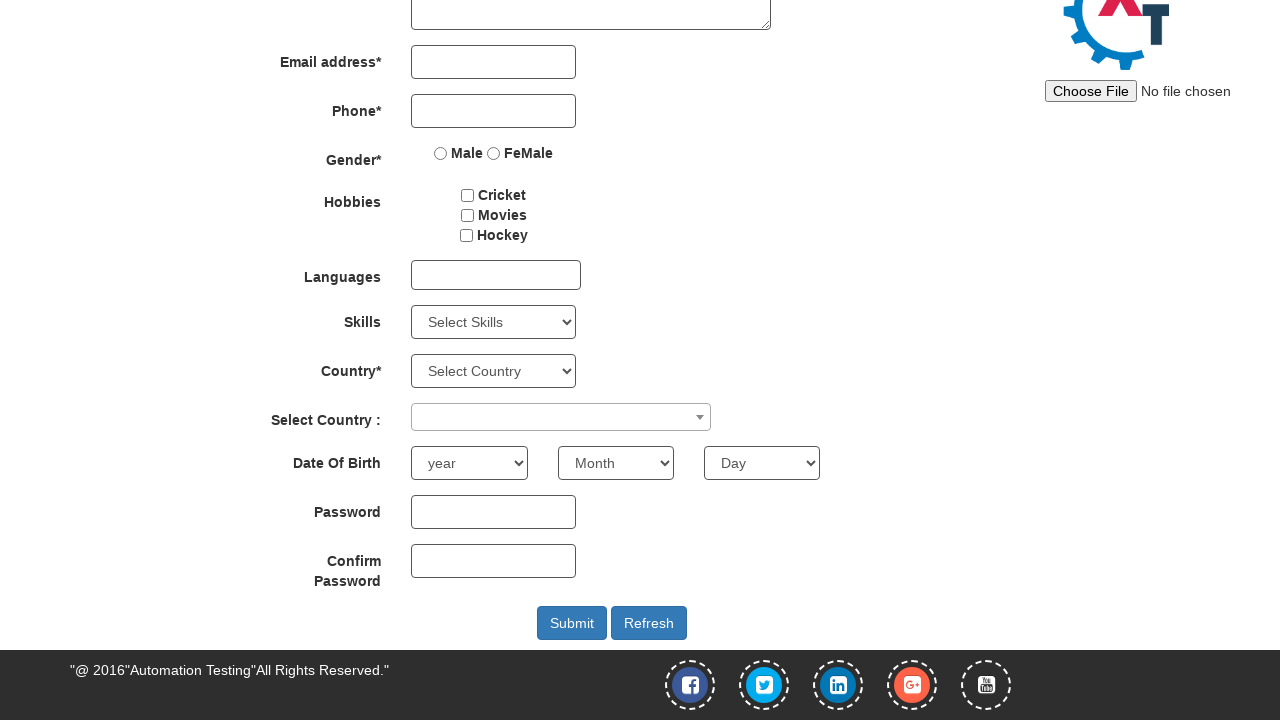

Scrolled back up 1000 pixels using JavaScript
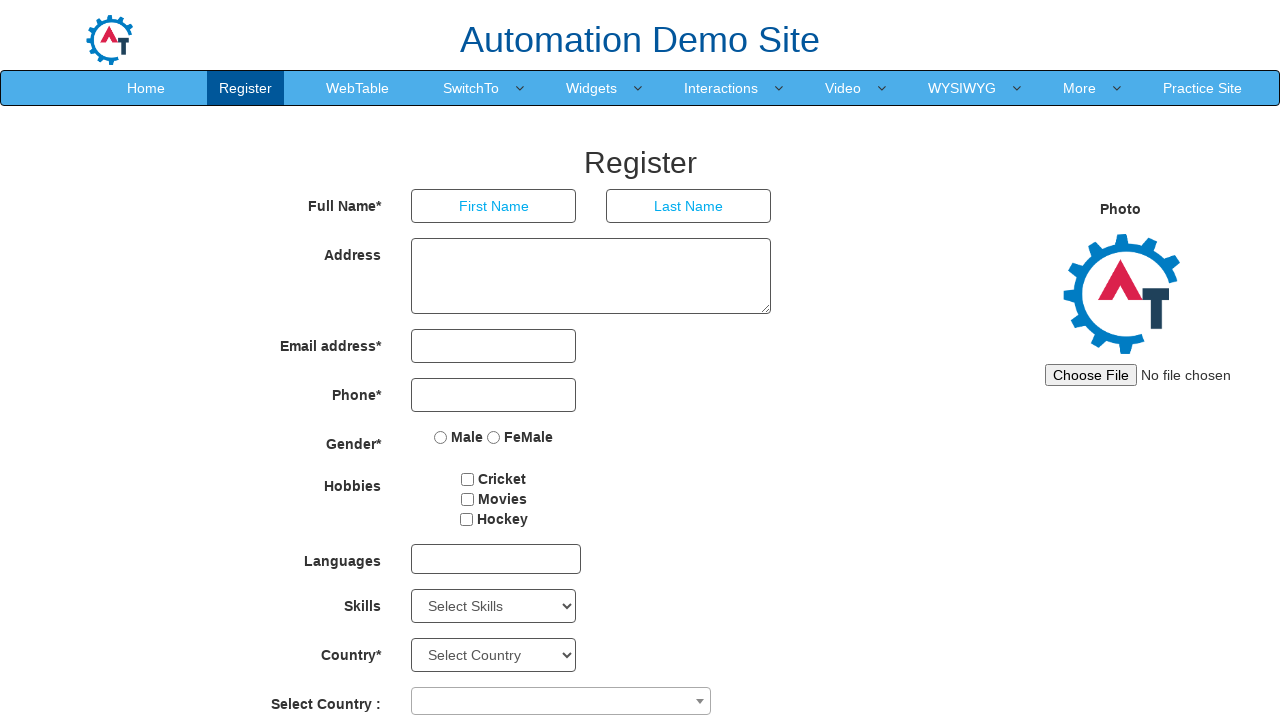

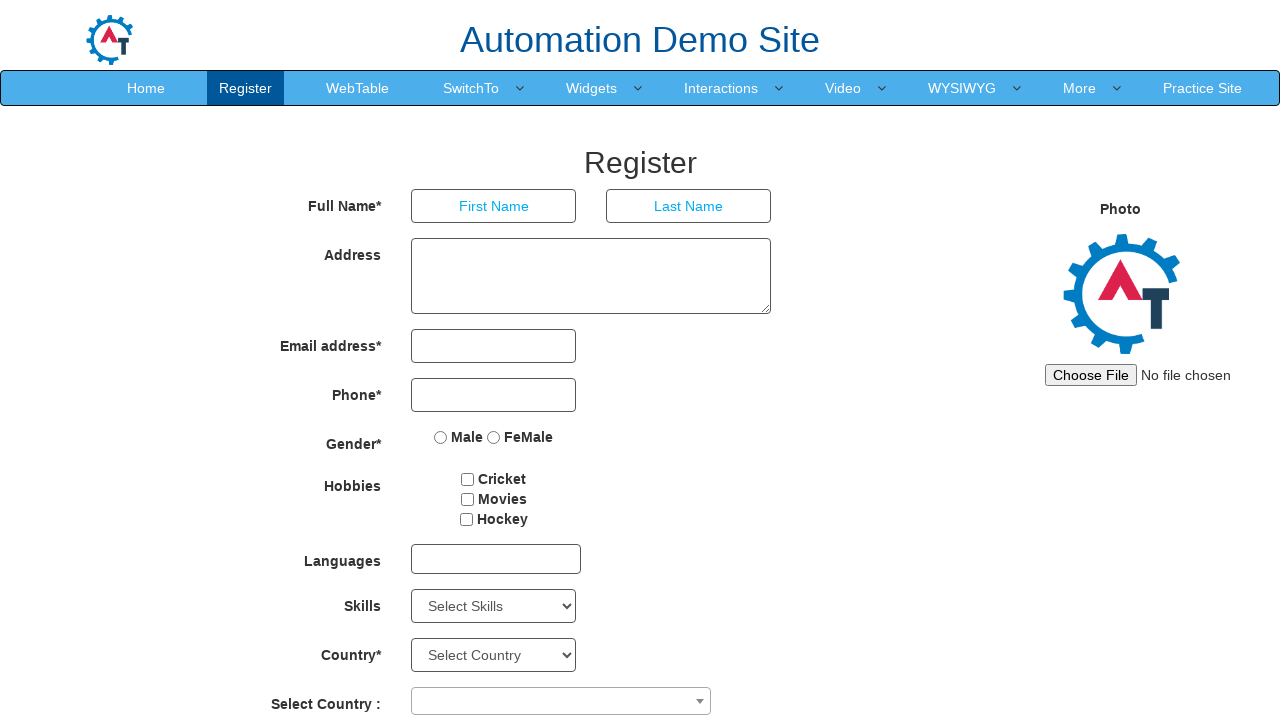